Navigates to a page with many elements and highlights a specific element by changing its border style using JavaScript, waits, then reverts the styling back to original.

Starting URL: http://the-internet.herokuapp.com/large

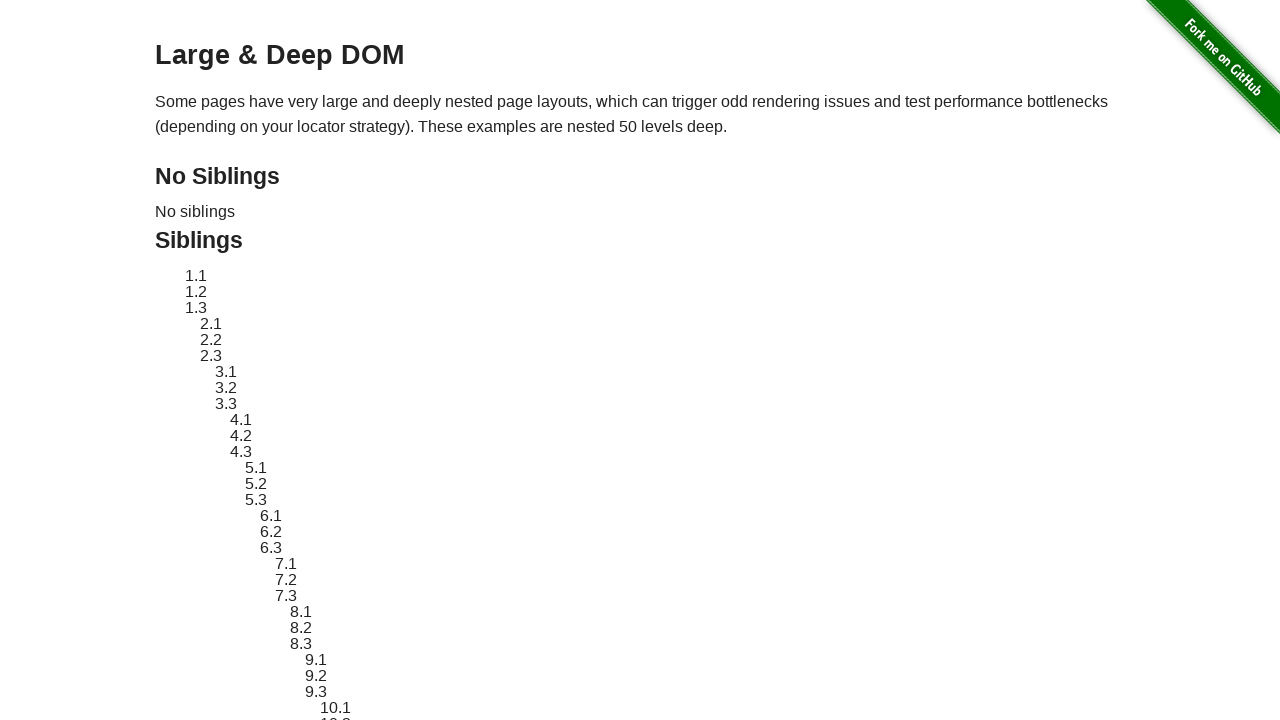

Located element #sibling-2.3 and retrieved its original style
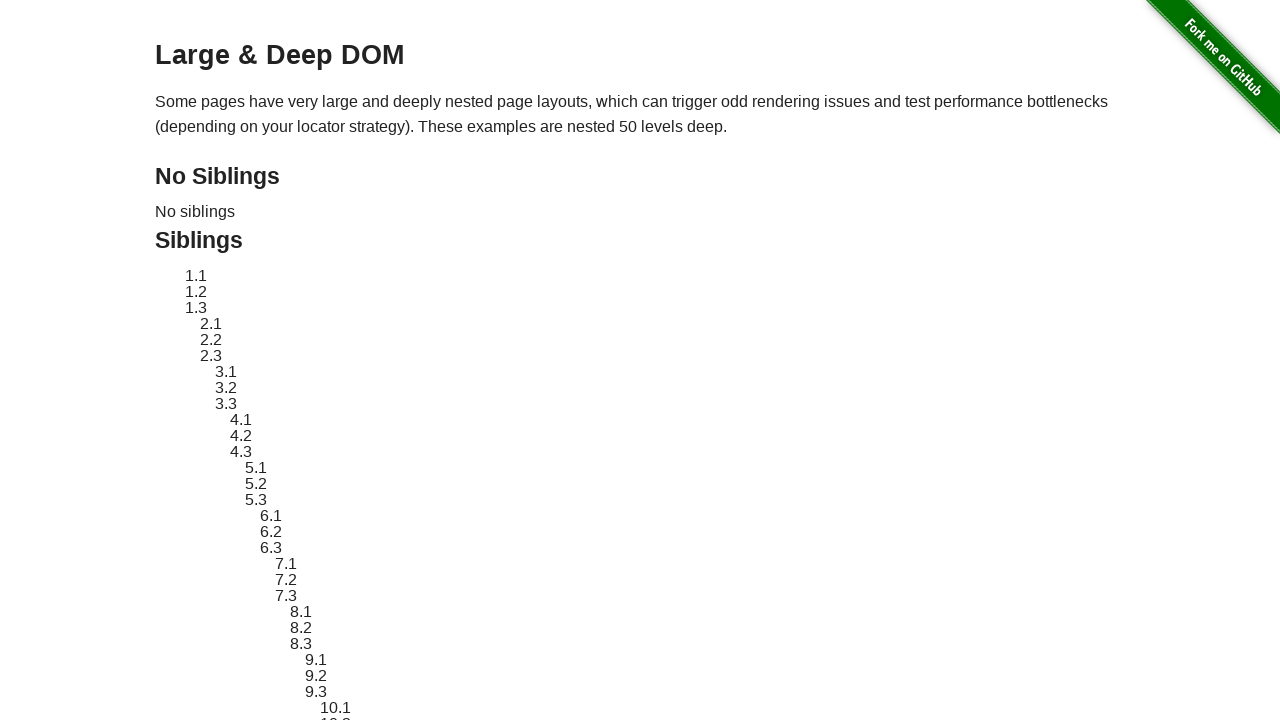

Applied red dashed border highlighting to element #sibling-2.3
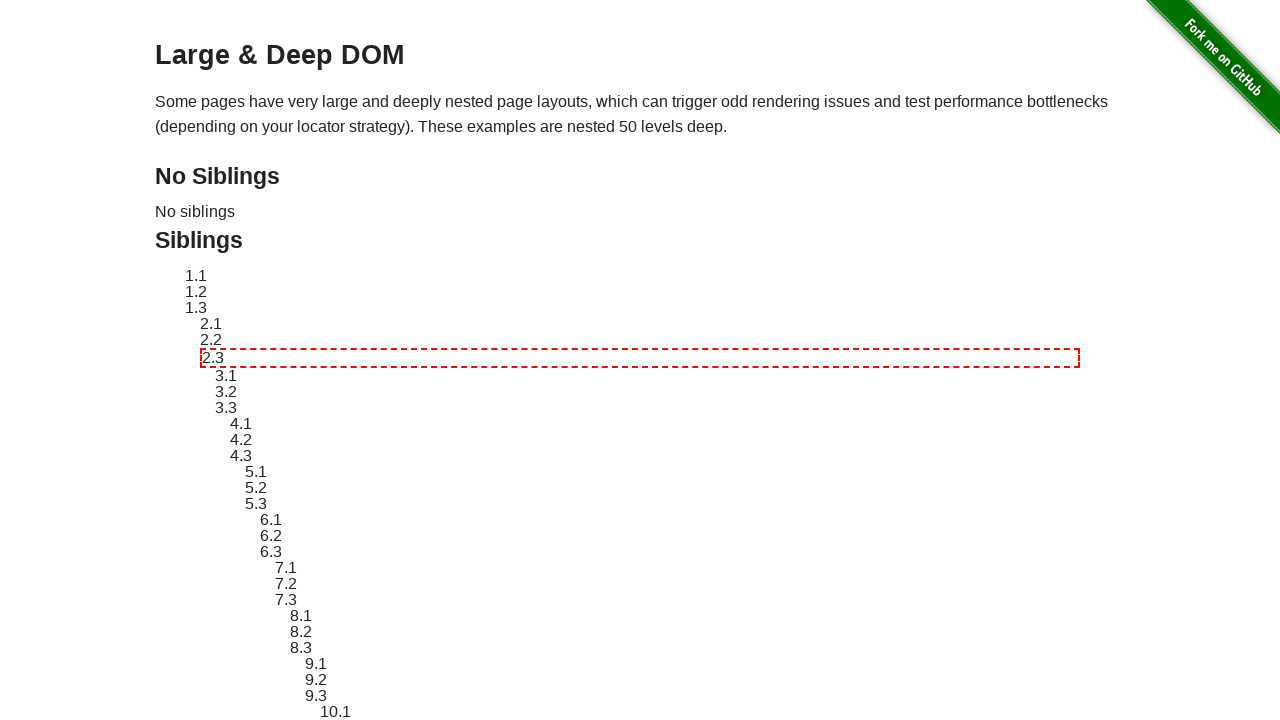

Waited 3 seconds to view the highlighted element
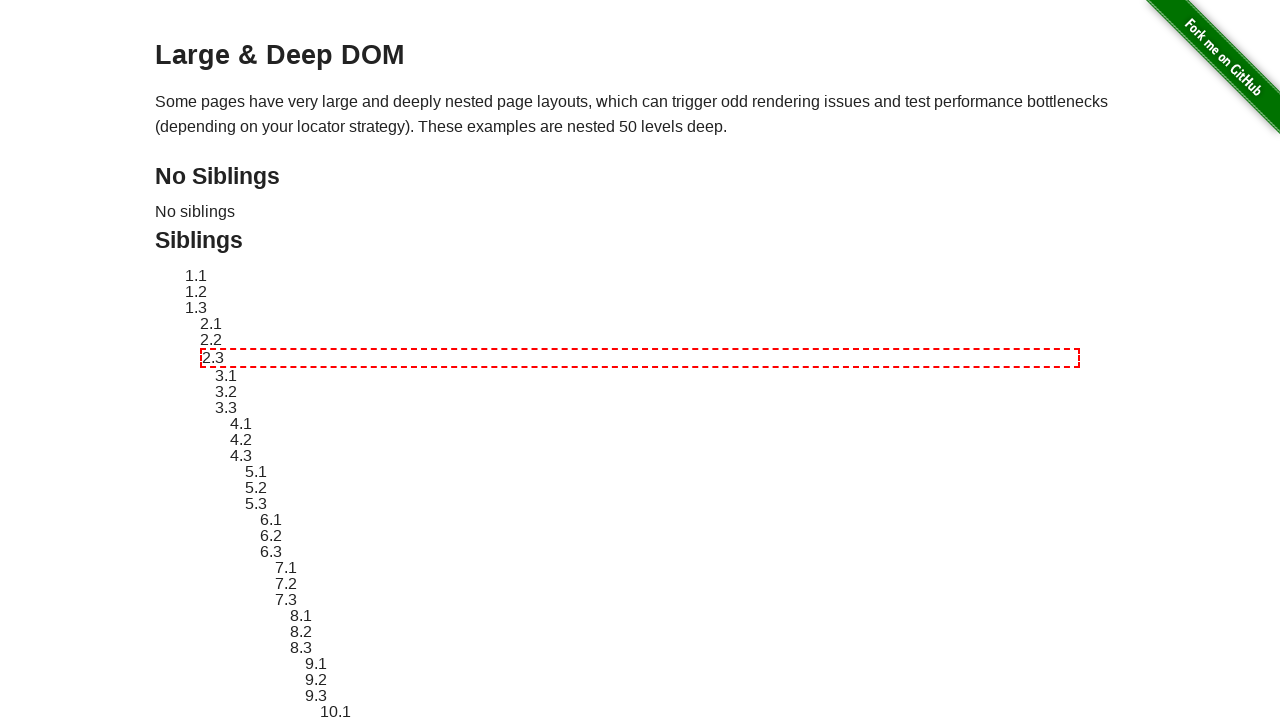

Reverted element #sibling-2.3 styling back to original
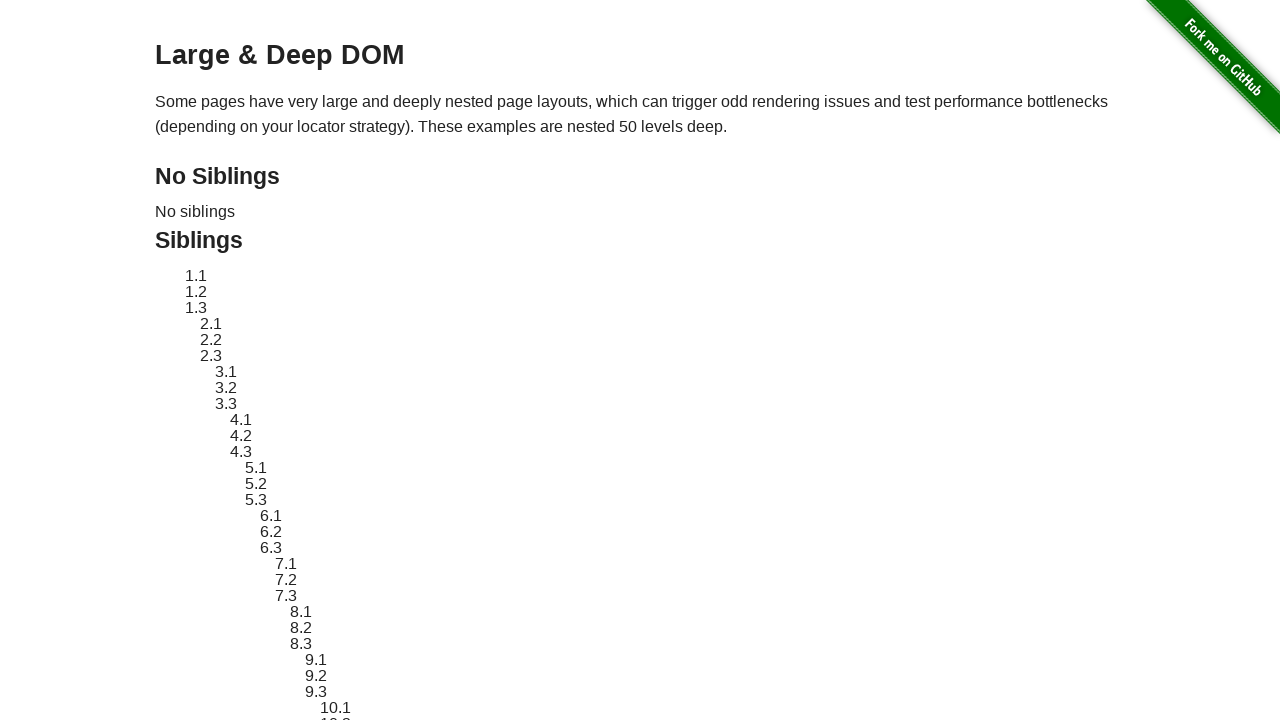

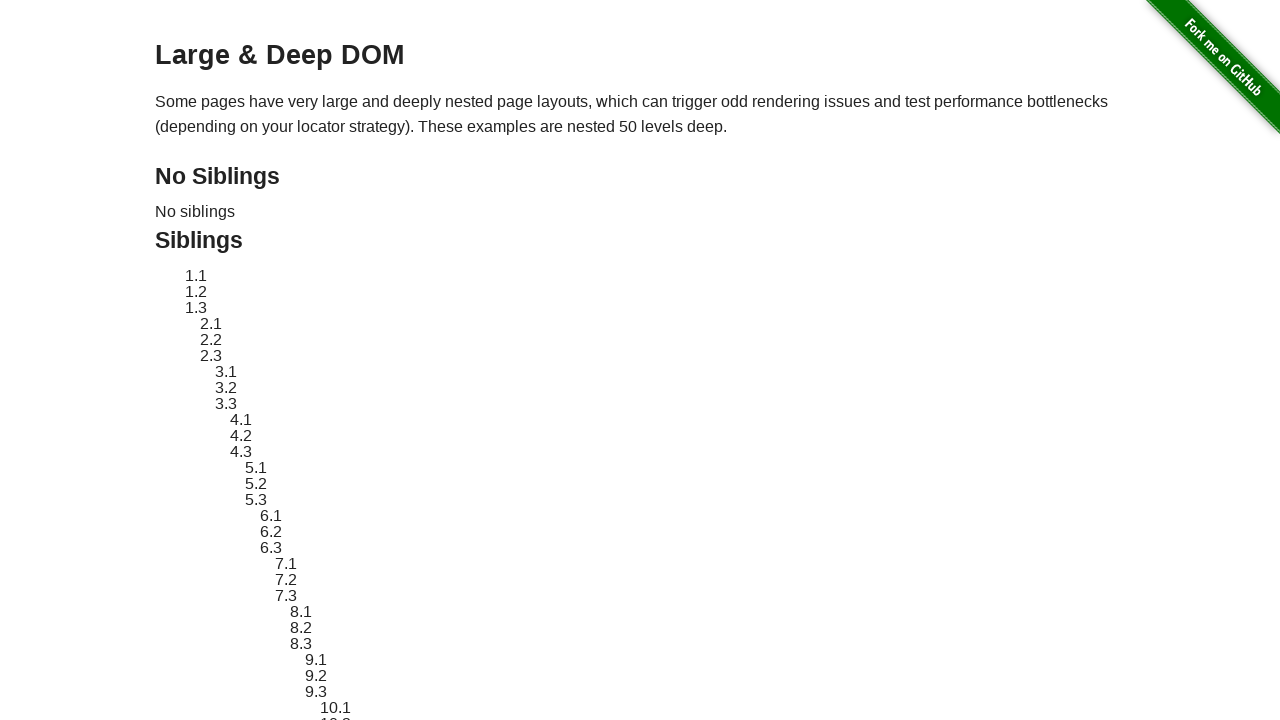